Tests selecting an option from a dropdown list by iterating through options and clicking the desired one, then verifying the selection was successful

Starting URL: http://the-internet.herokuapp.com/dropdown

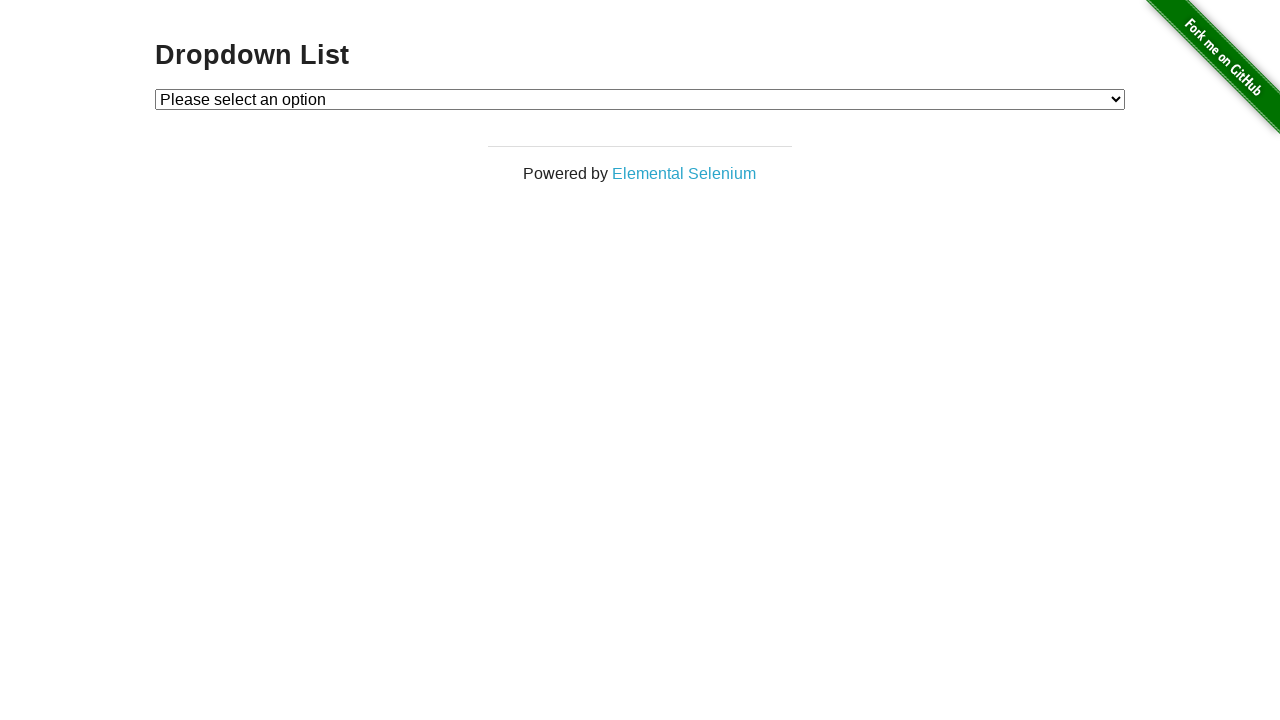

Located dropdown element
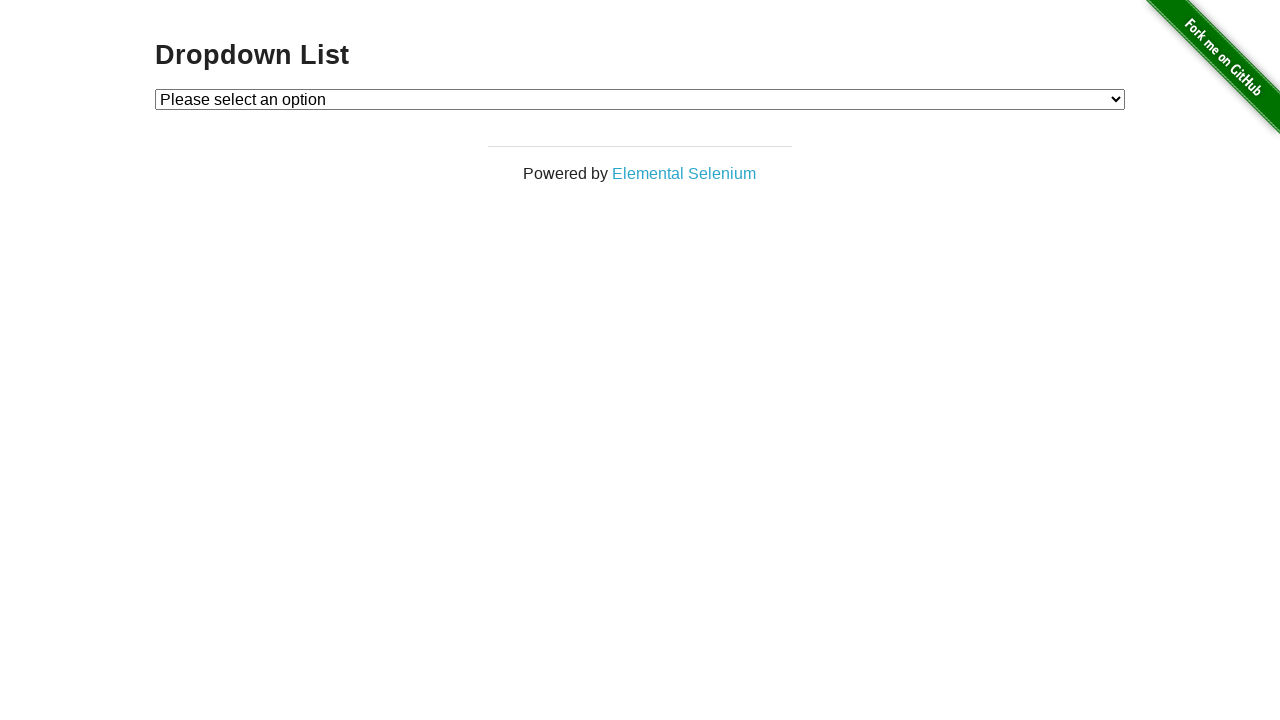

Selected 'Option 1' from dropdown on #dropdown
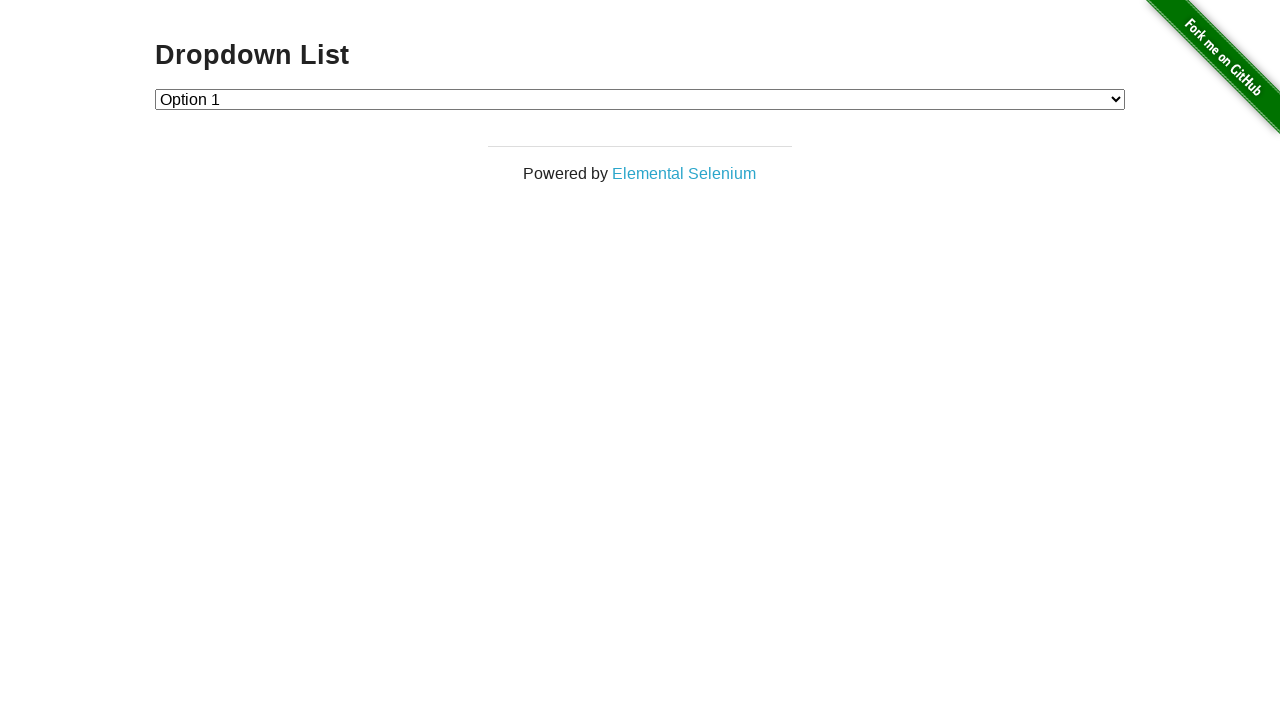

Retrieved dropdown's selected value
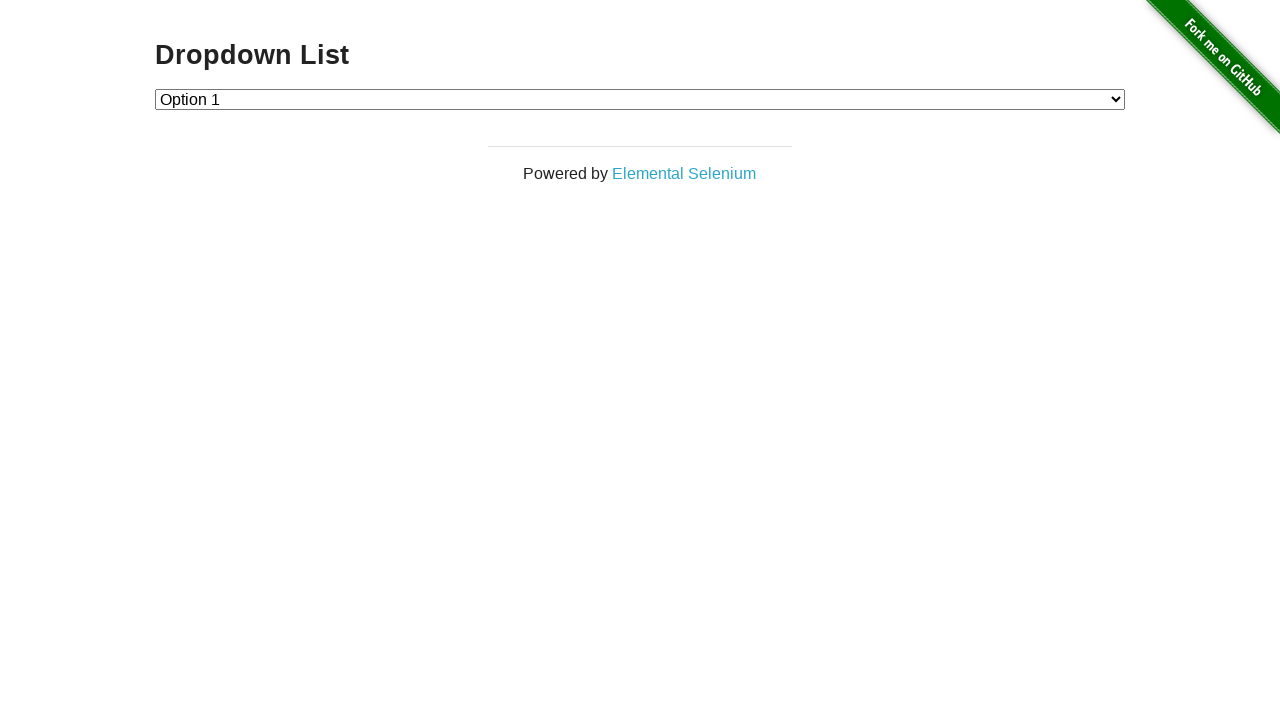

Verified that dropdown selection value is '1' (Option 1)
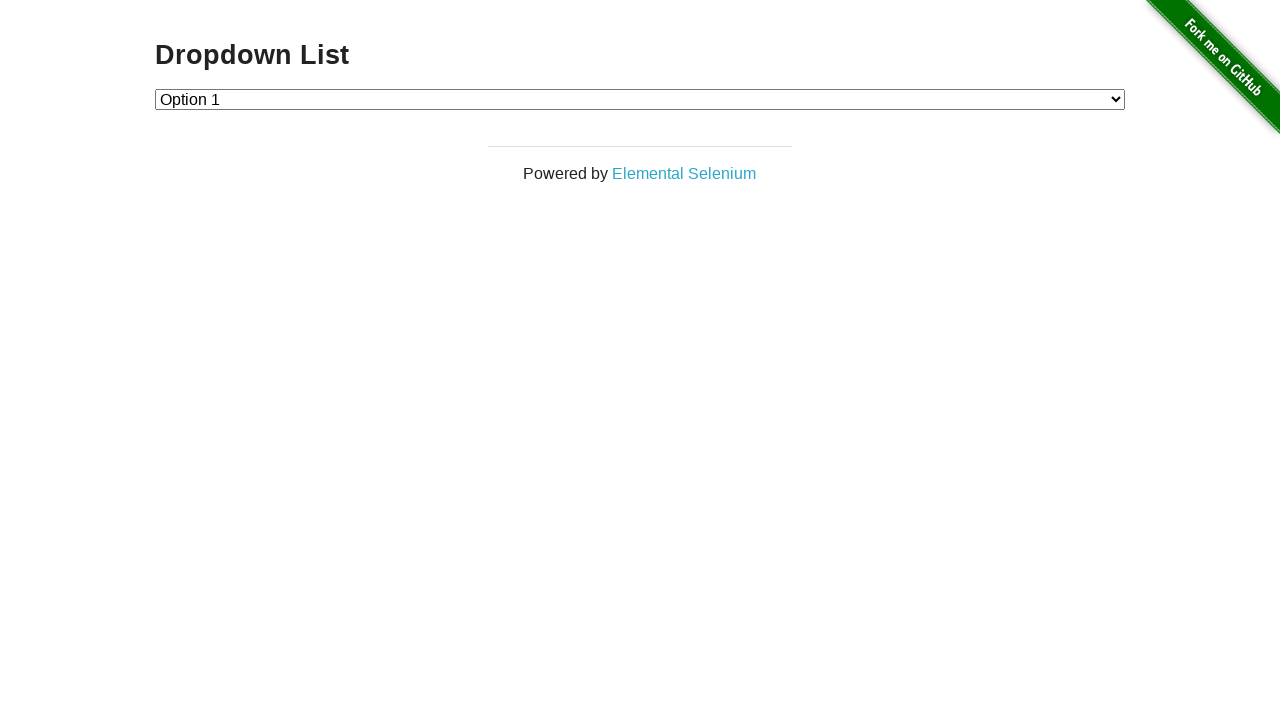

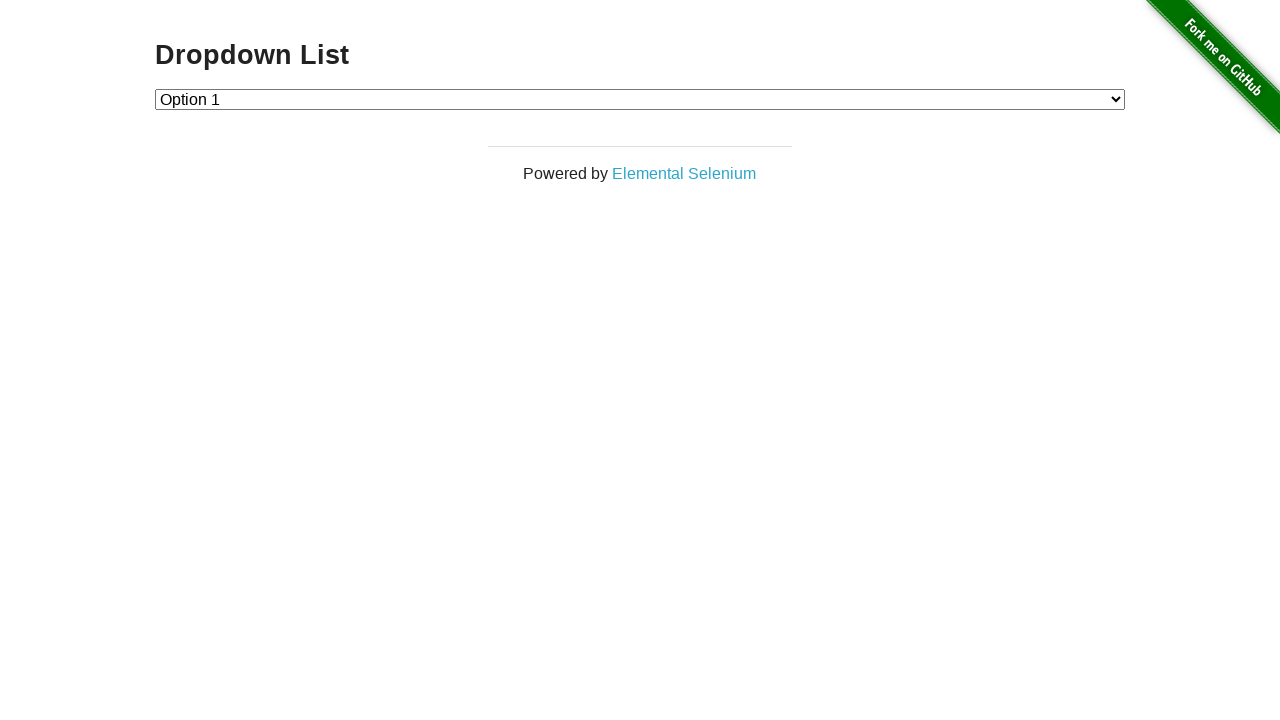